Demonstrates drag and drop by offset, dragging element to a specific position

Starting URL: https://crossbrowsertesting.github.io/drag-and-drop

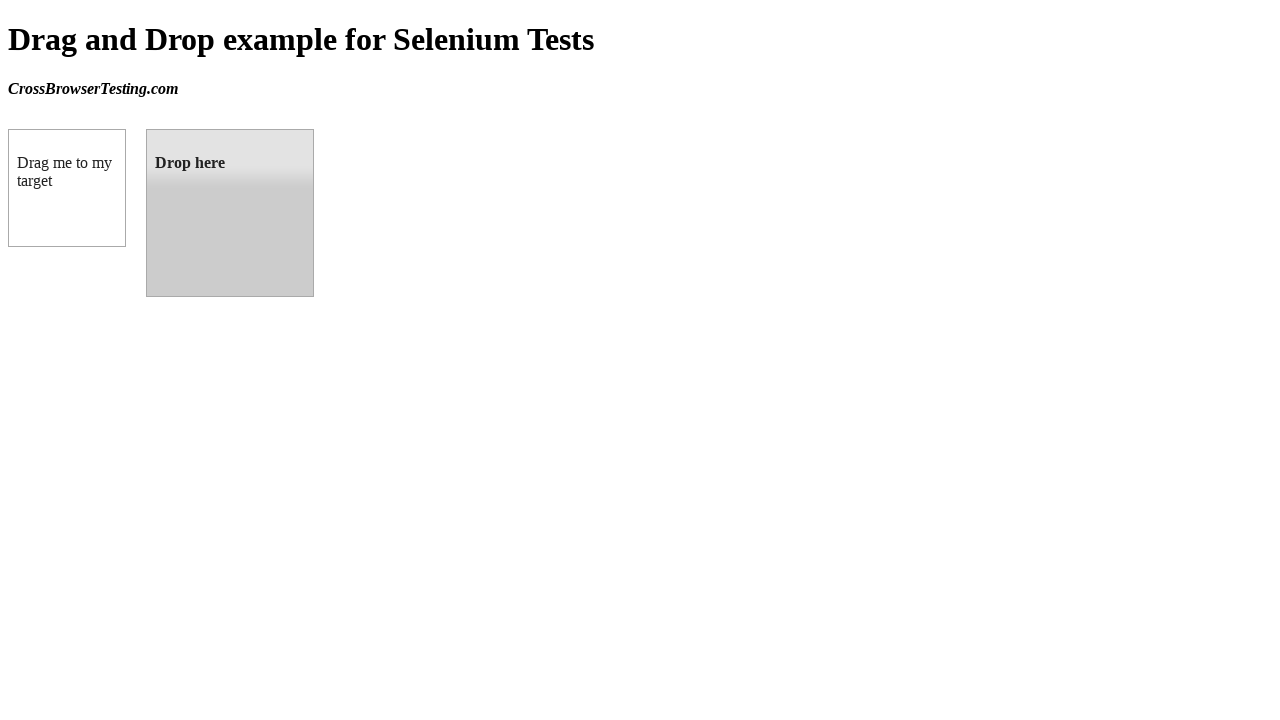

Located draggable element
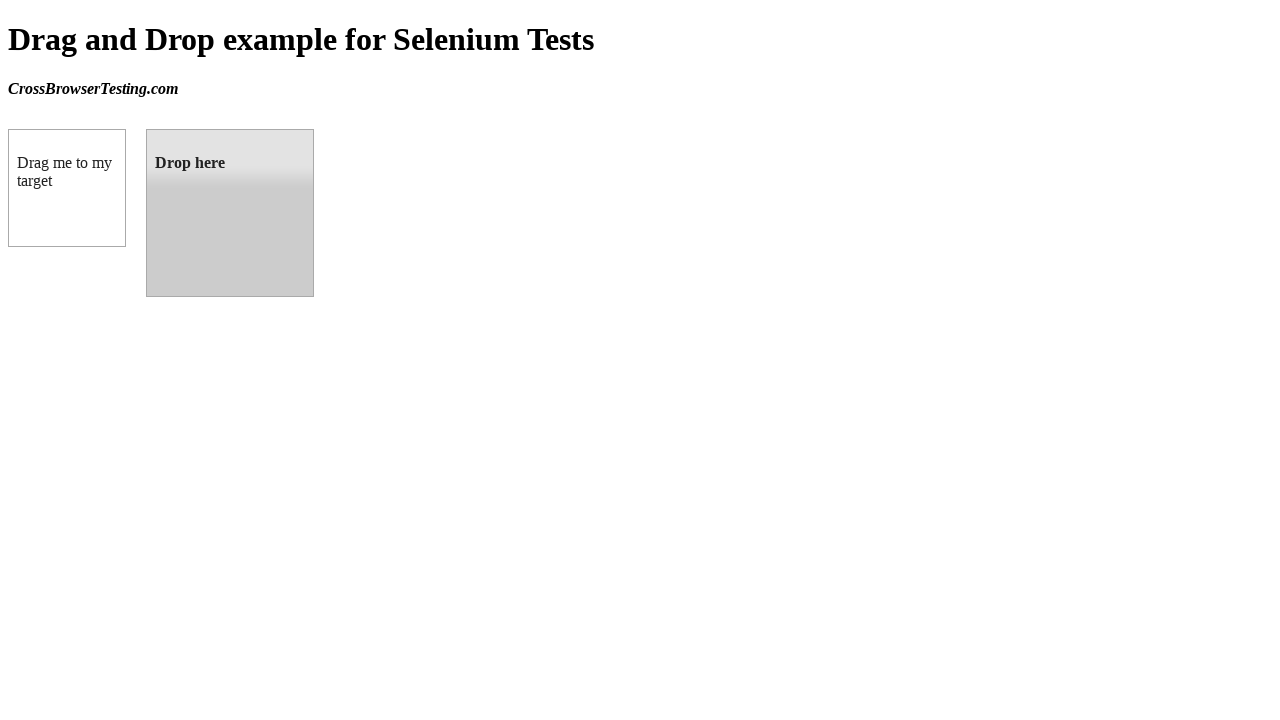

Located droppable target element
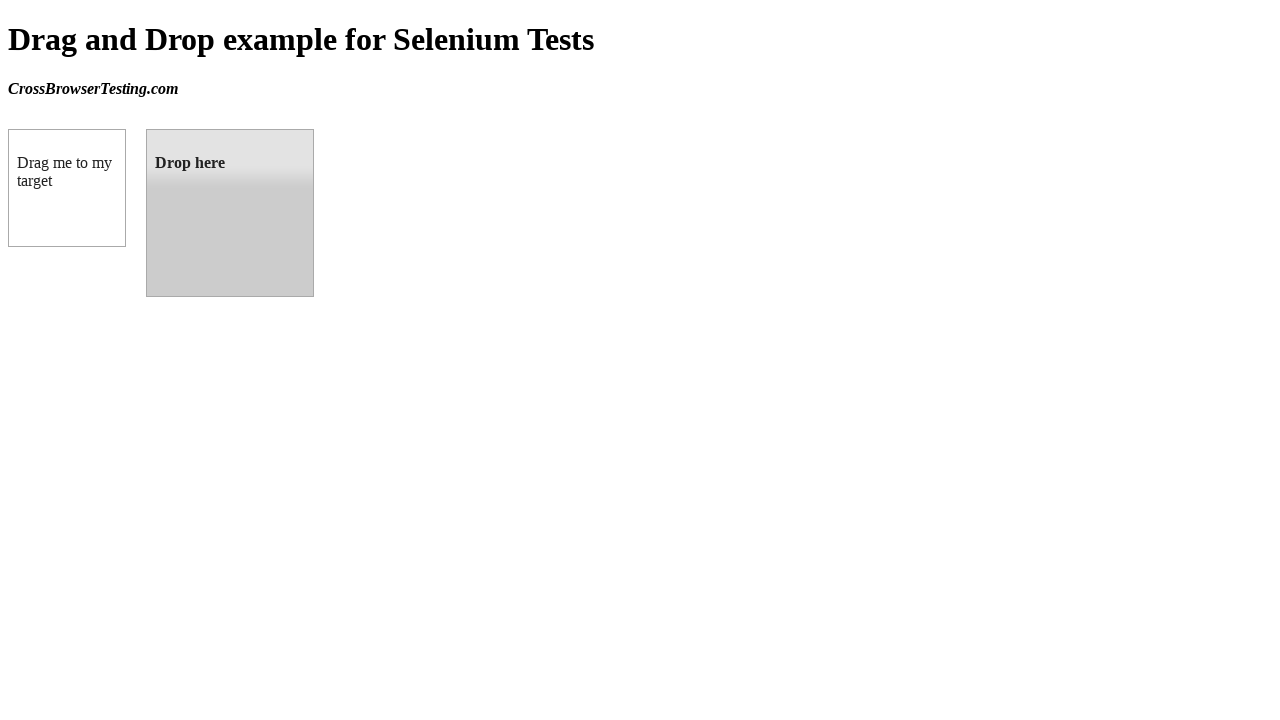

Retrieved bounding box of target element
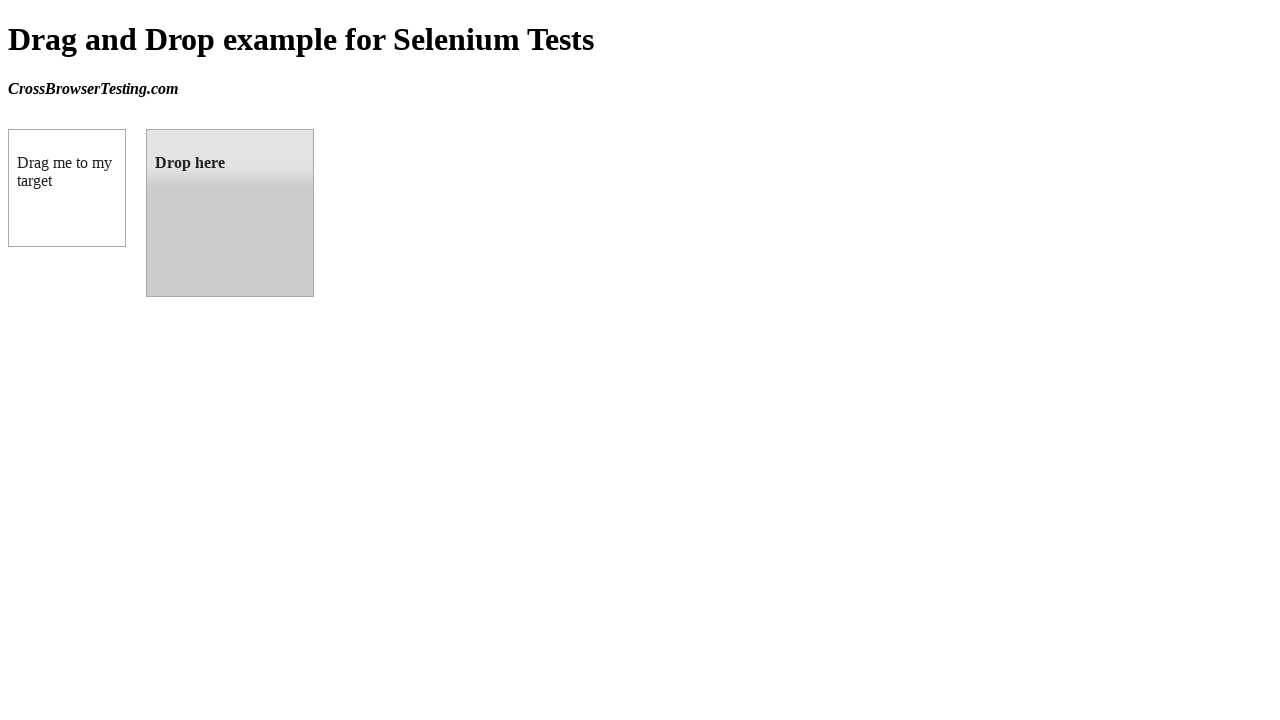

Dragged element from source to target position at (230, 213)
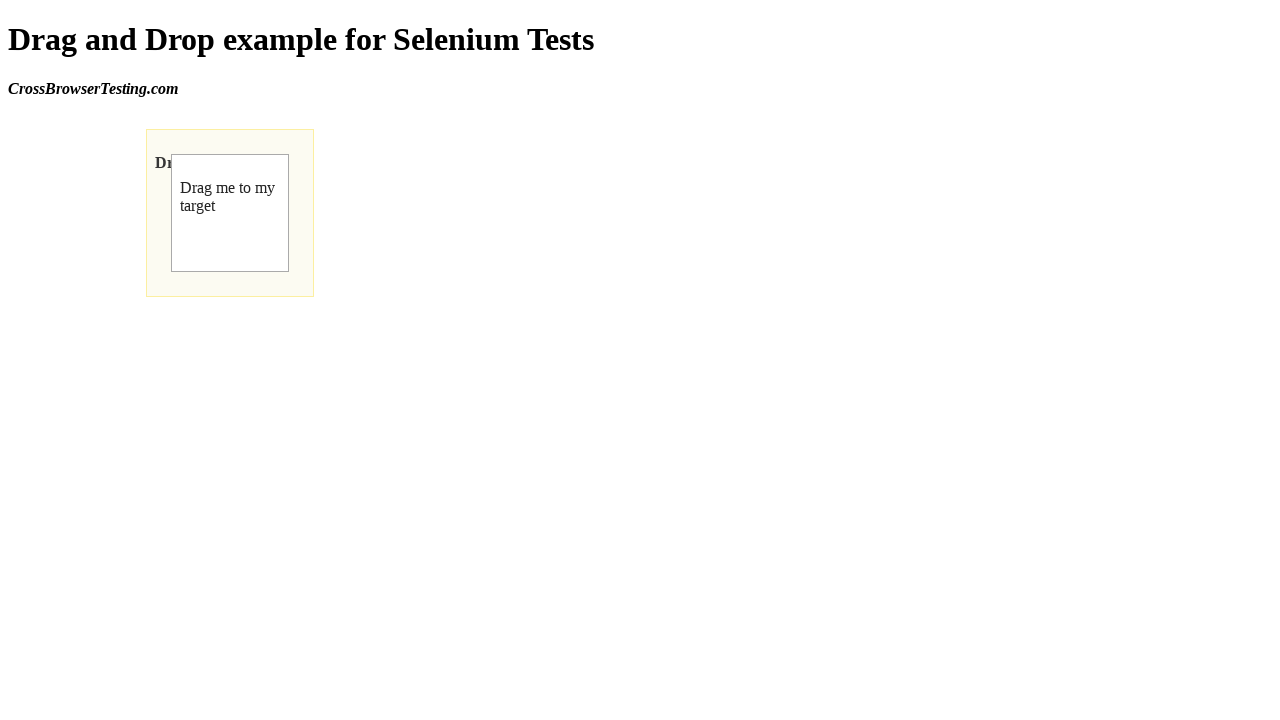

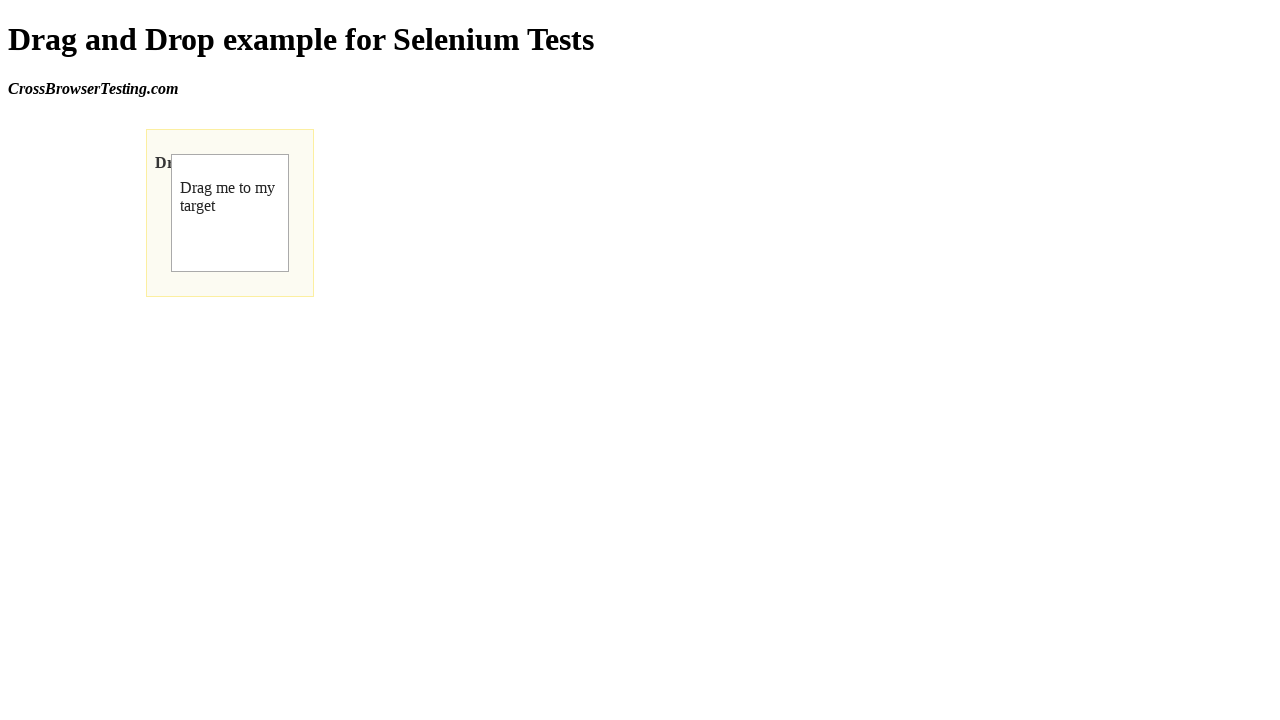